Tests AJAX functionality by clicking a button and waiting for dynamic content to load, then verifying the success message appears

Starting URL: http://www.uitestingplayground.com/ajax

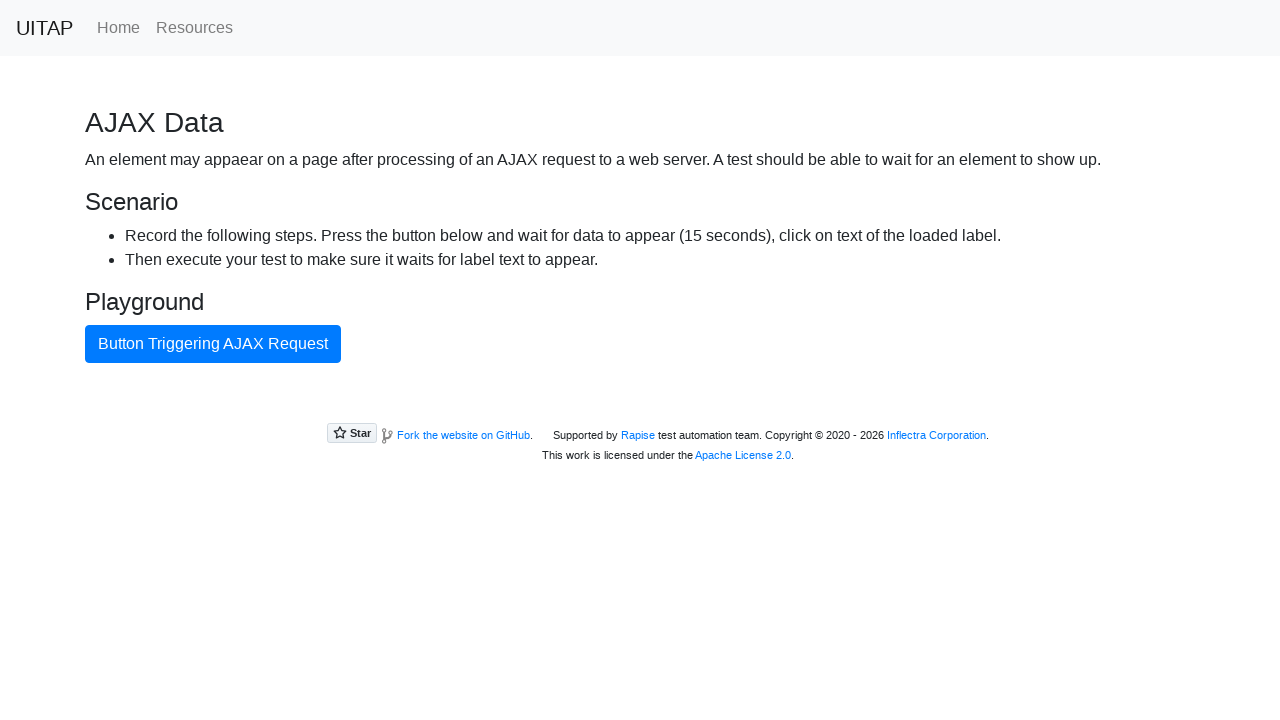

Clicked AJAX button to trigger dynamic content load at (213, 344) on #ajaxButton
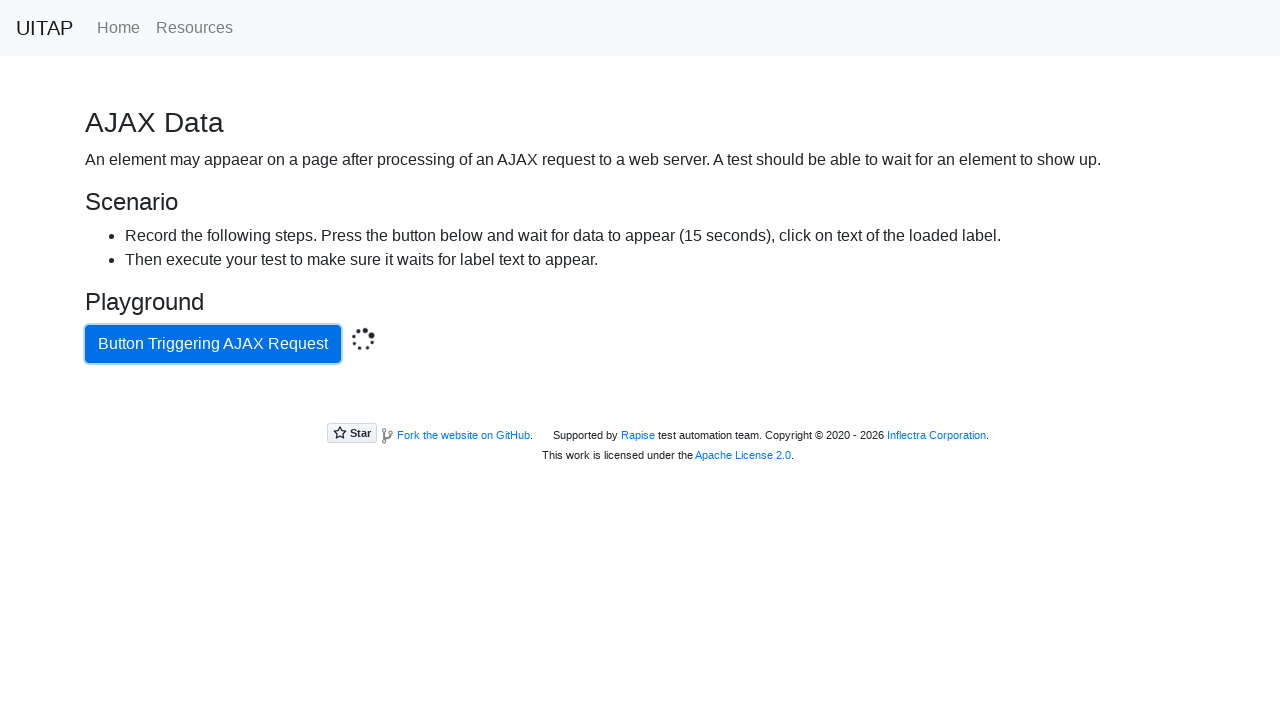

Waited for success message to appear after AJAX call completed
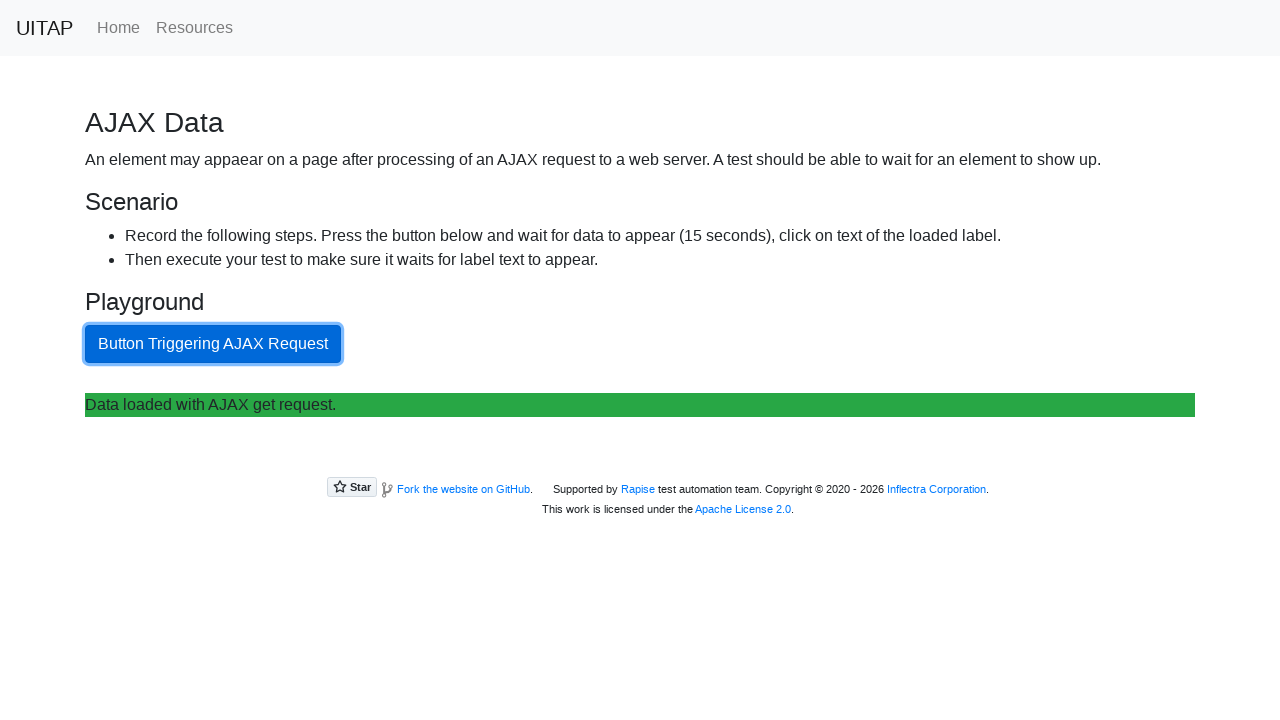

Retrieved success message text: 'Data loaded with AJAX get request.'
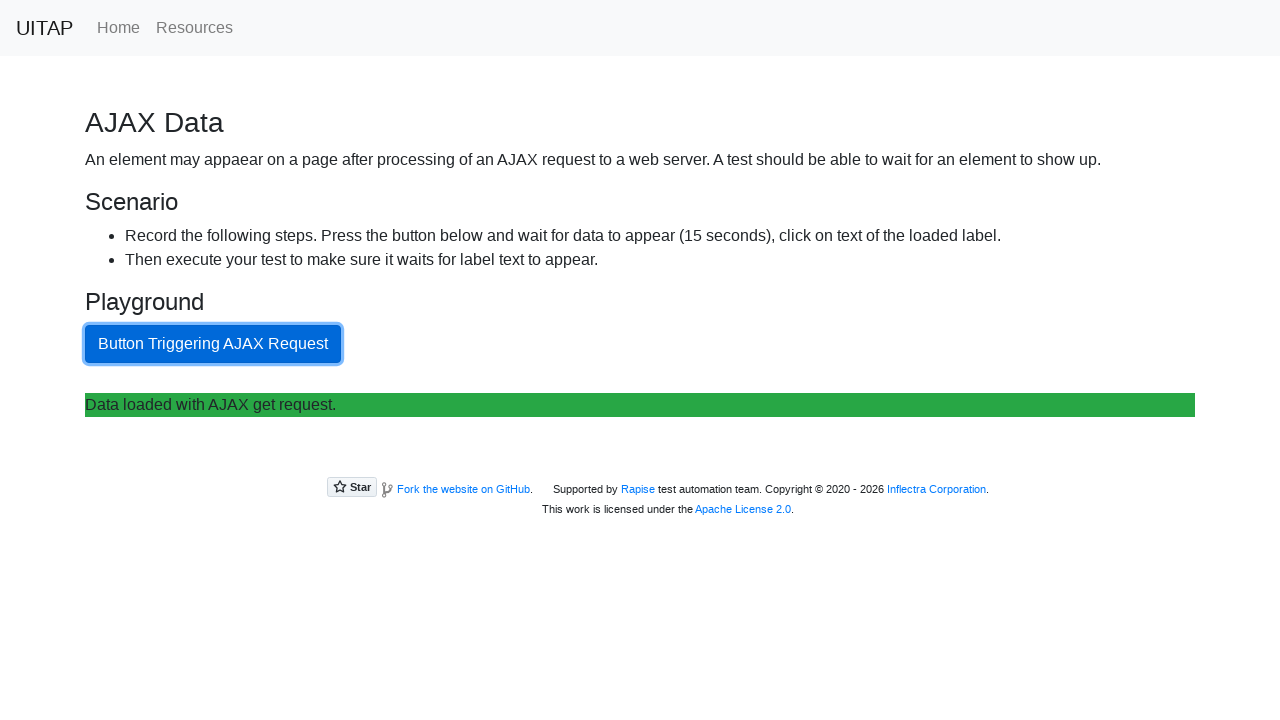

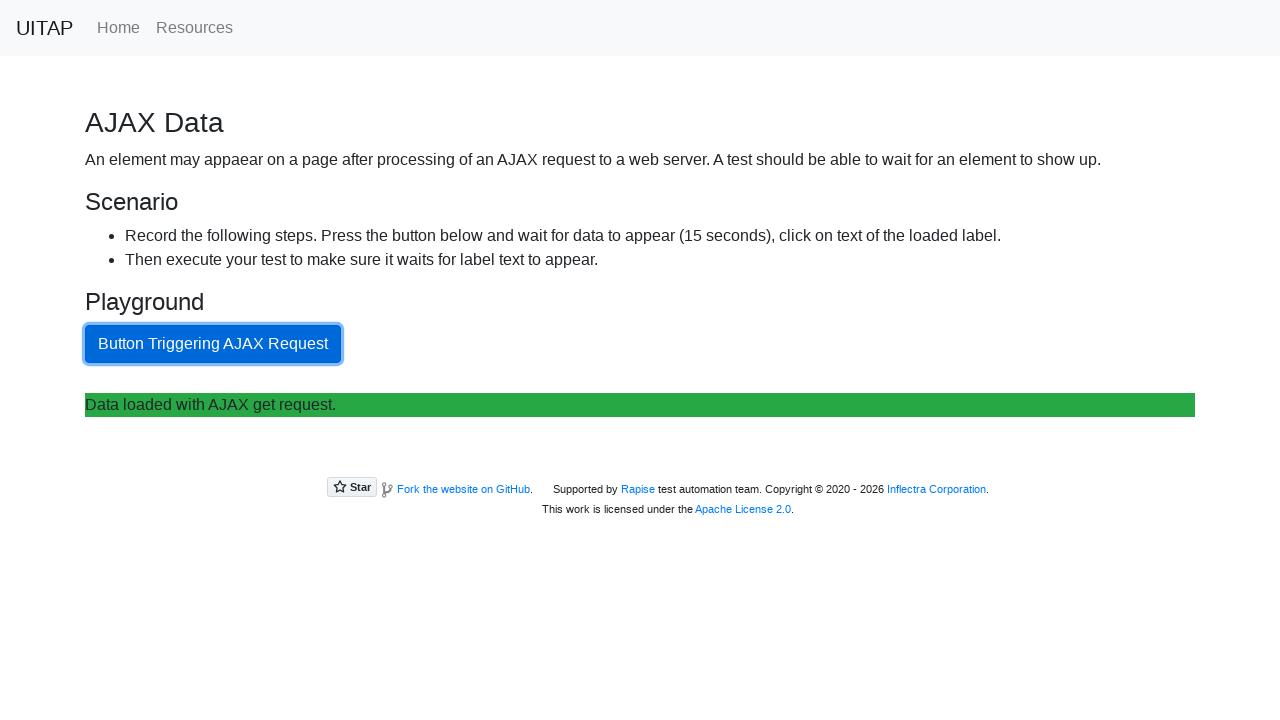